Demonstrates various browser automation capabilities including navigation (back, forward, refresh), handling JavaScript alerts, working with frames, handling multiple windows, and waiting for dynamic content on the-internet.herokuapp.com test site.

Starting URL: https://the-internet.herokuapp.com

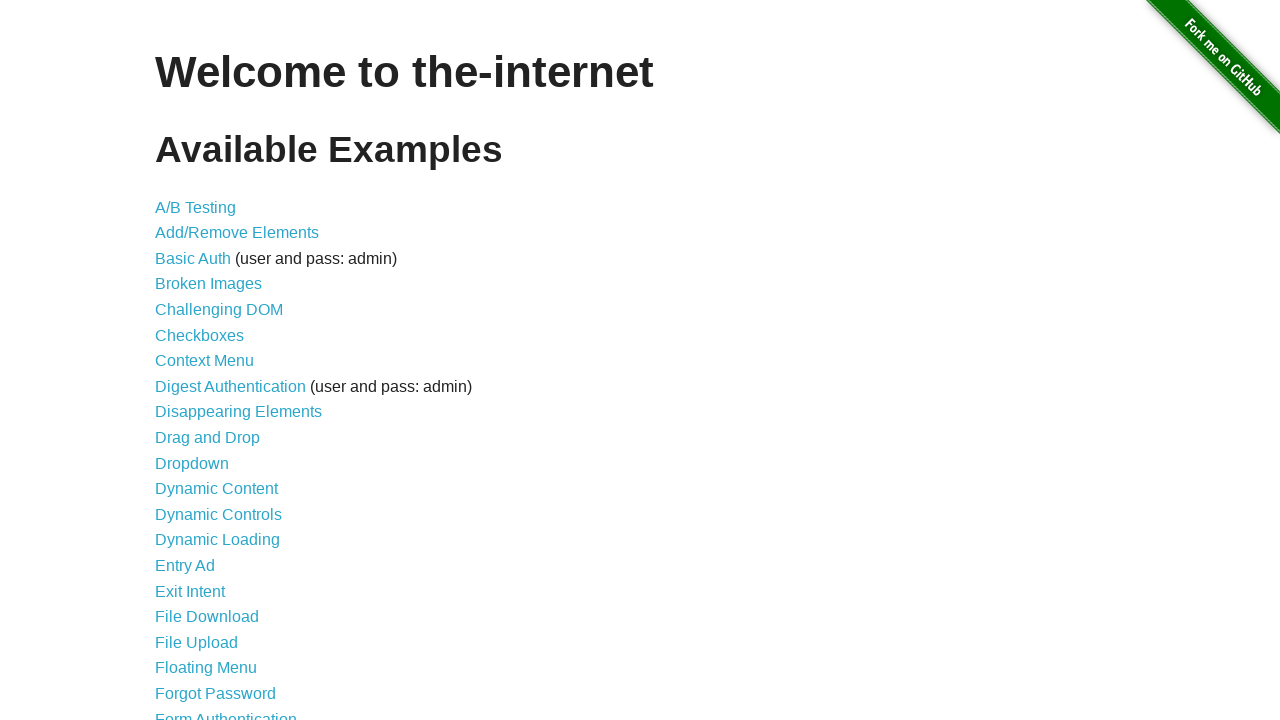

Retrieved page title
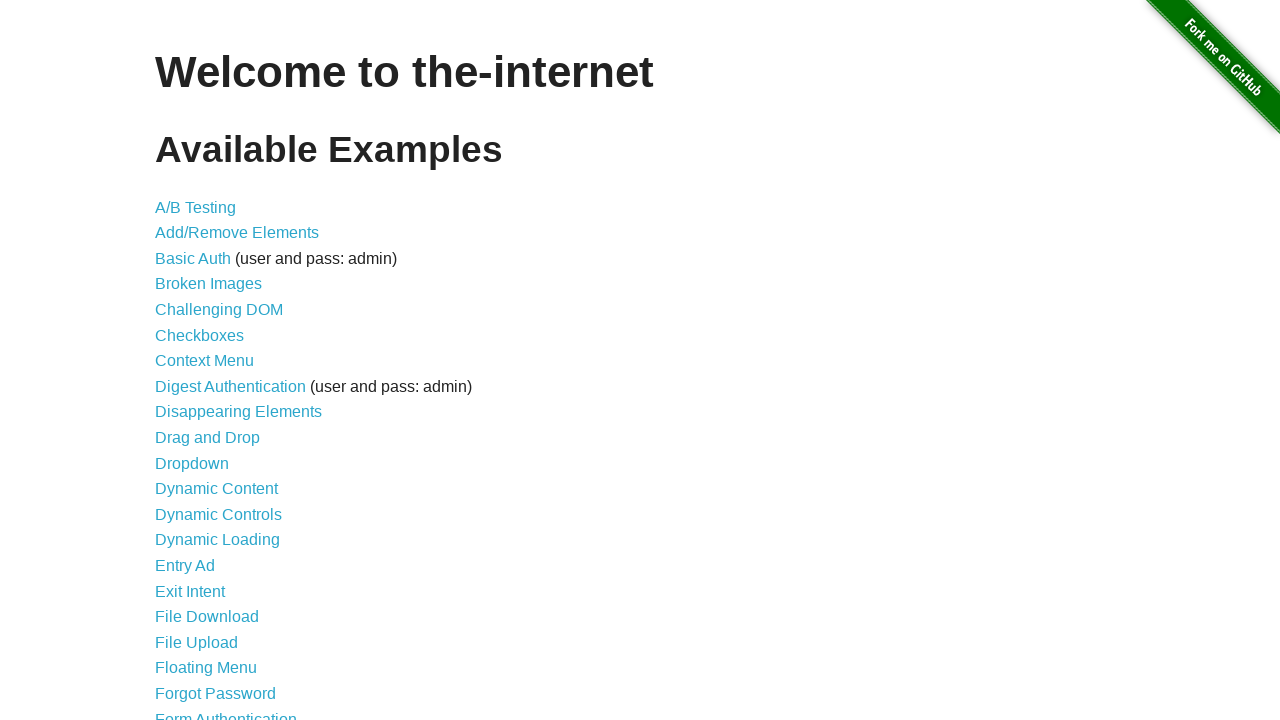

Retrieved current page URL
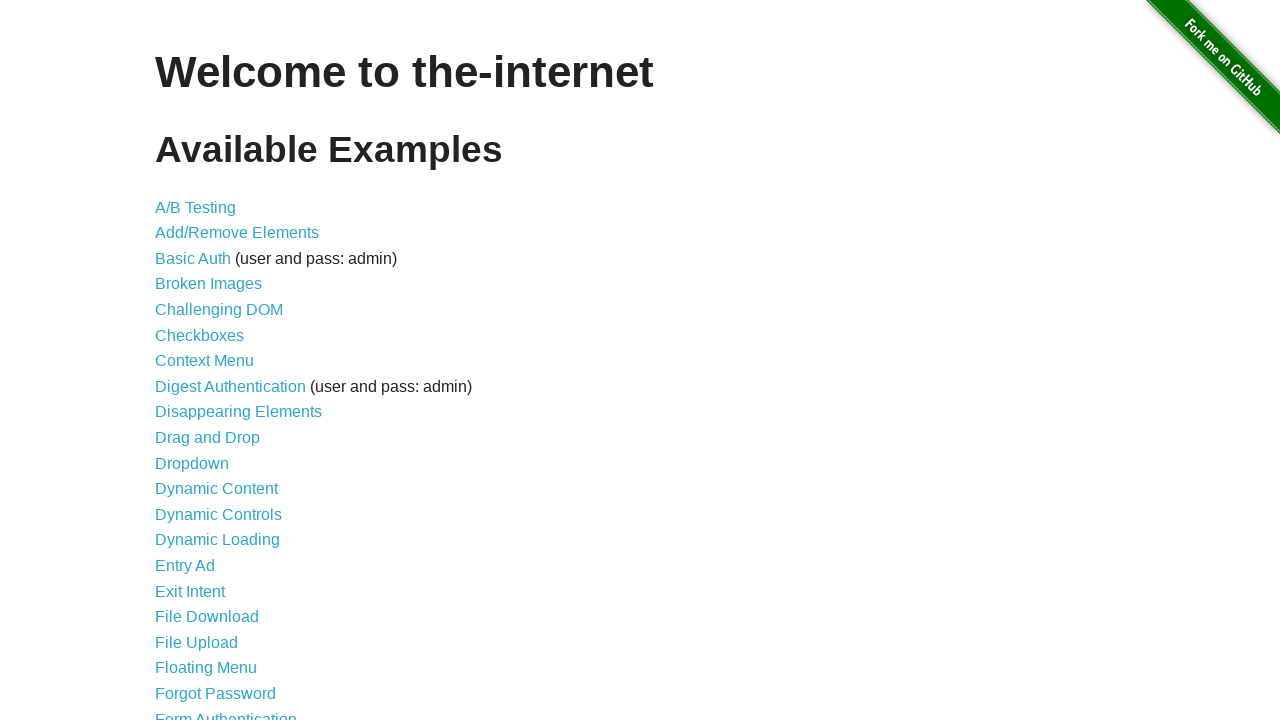

Navigated to A/B test page
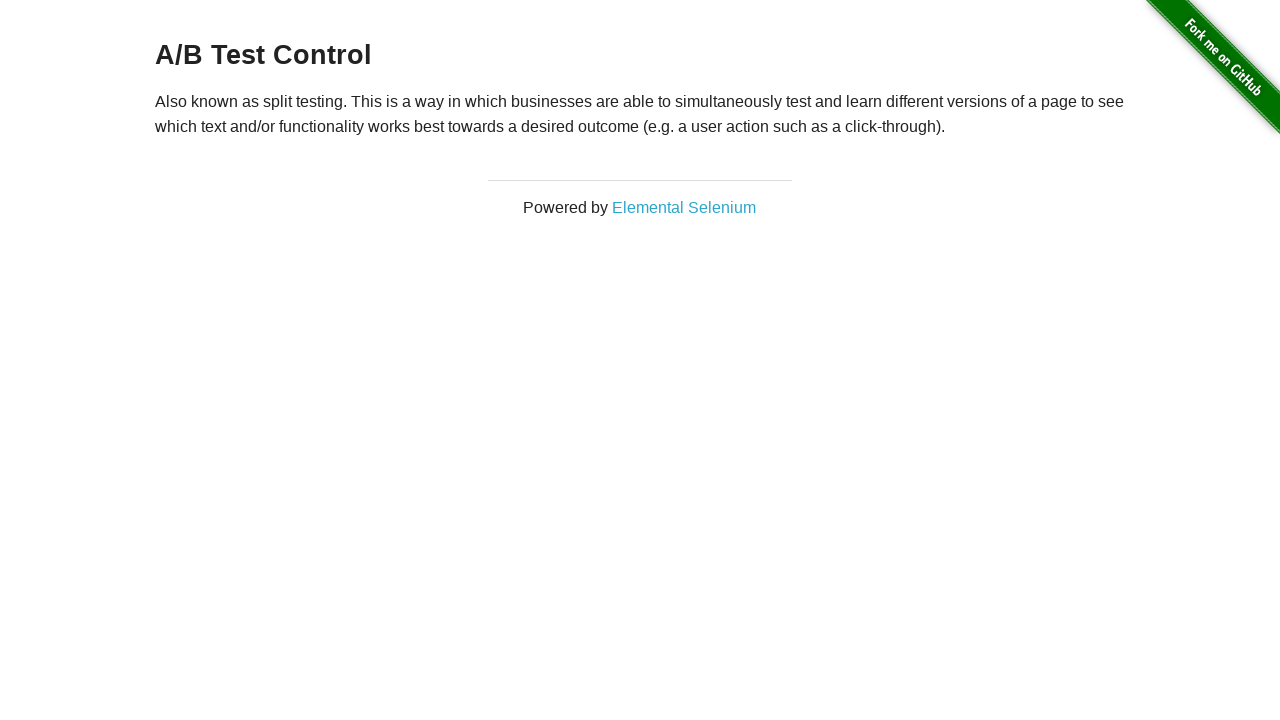

Navigated back to previous page
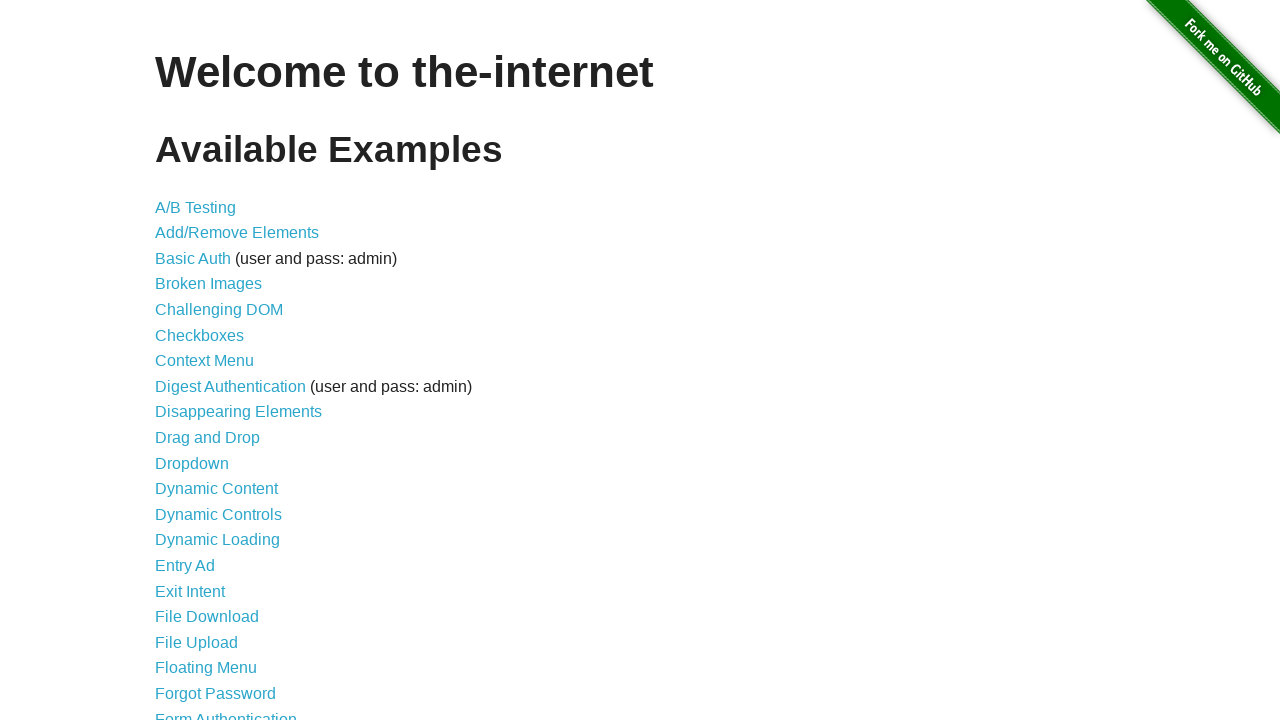

Navigated forward to A/B test page
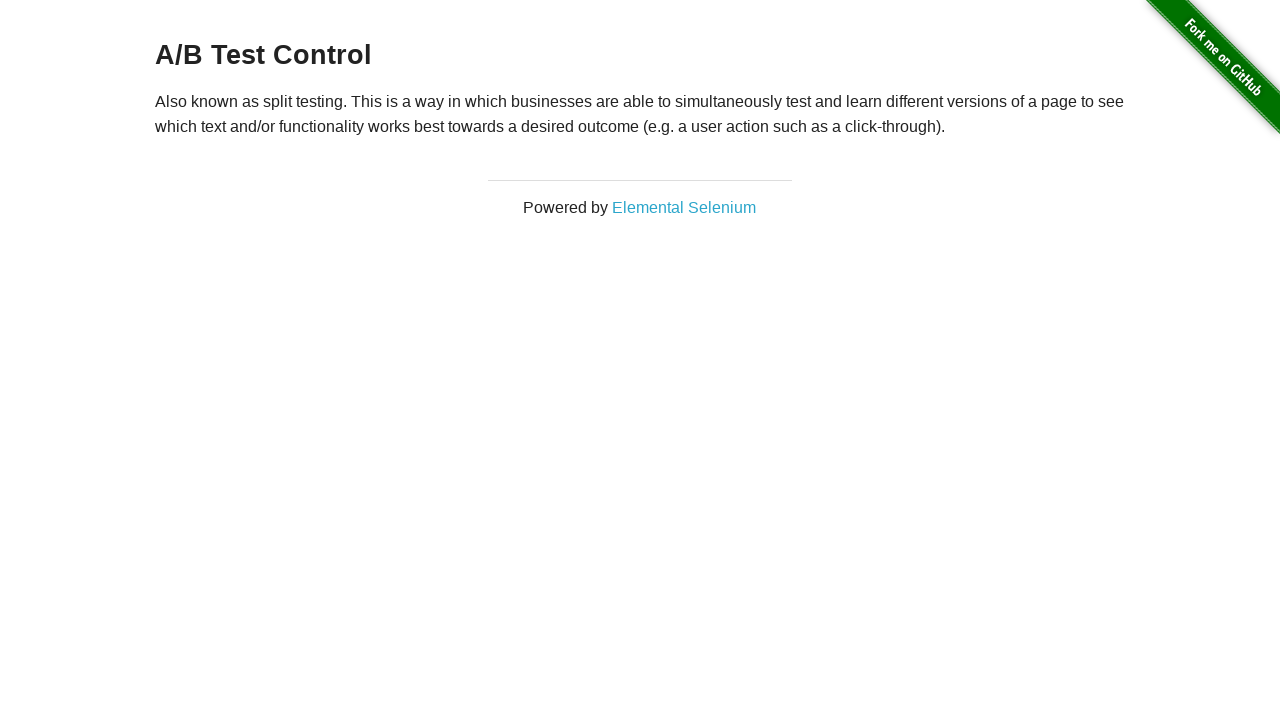

Refreshed the current page
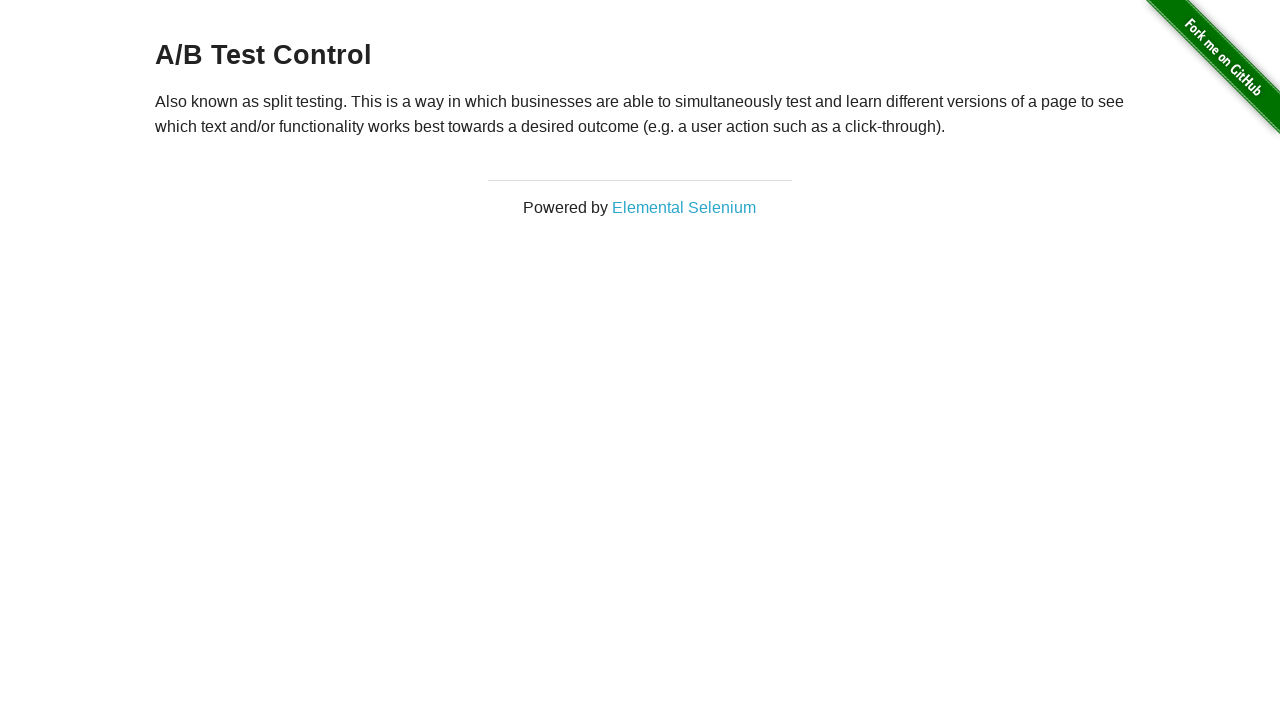

Navigated to the-internet.herokuapp.com home page
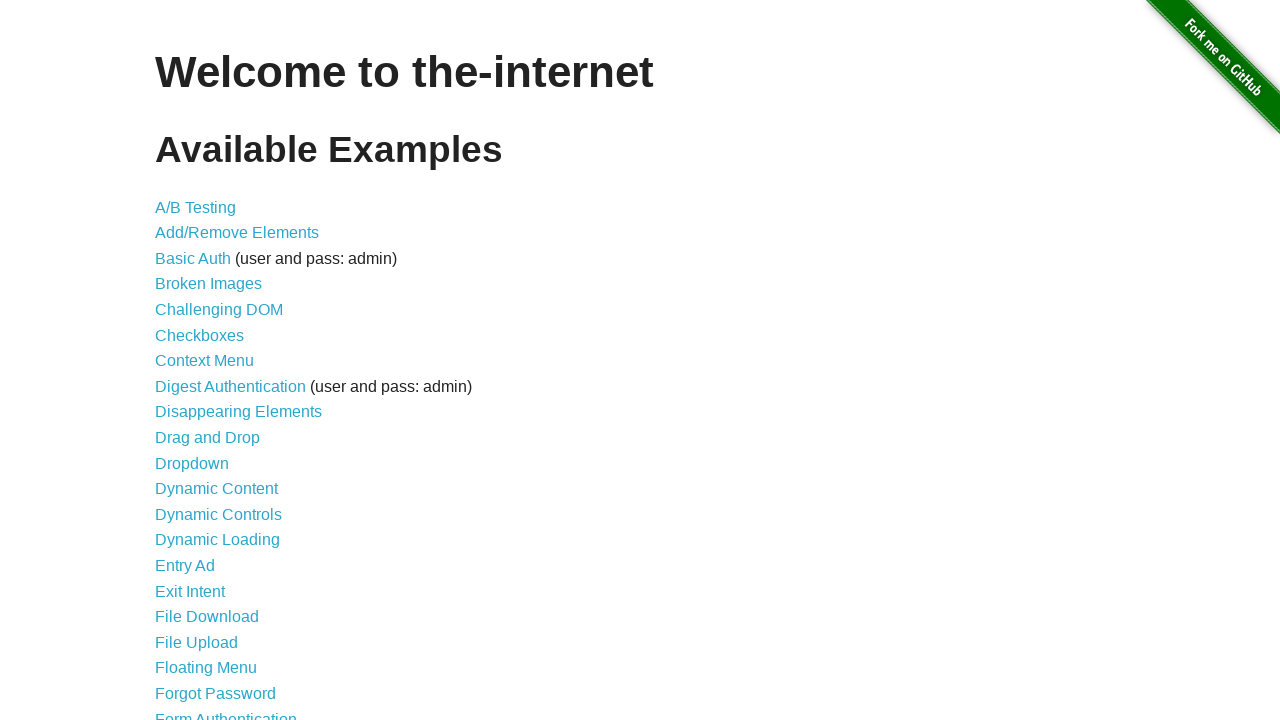

Waited for list items to load on home page
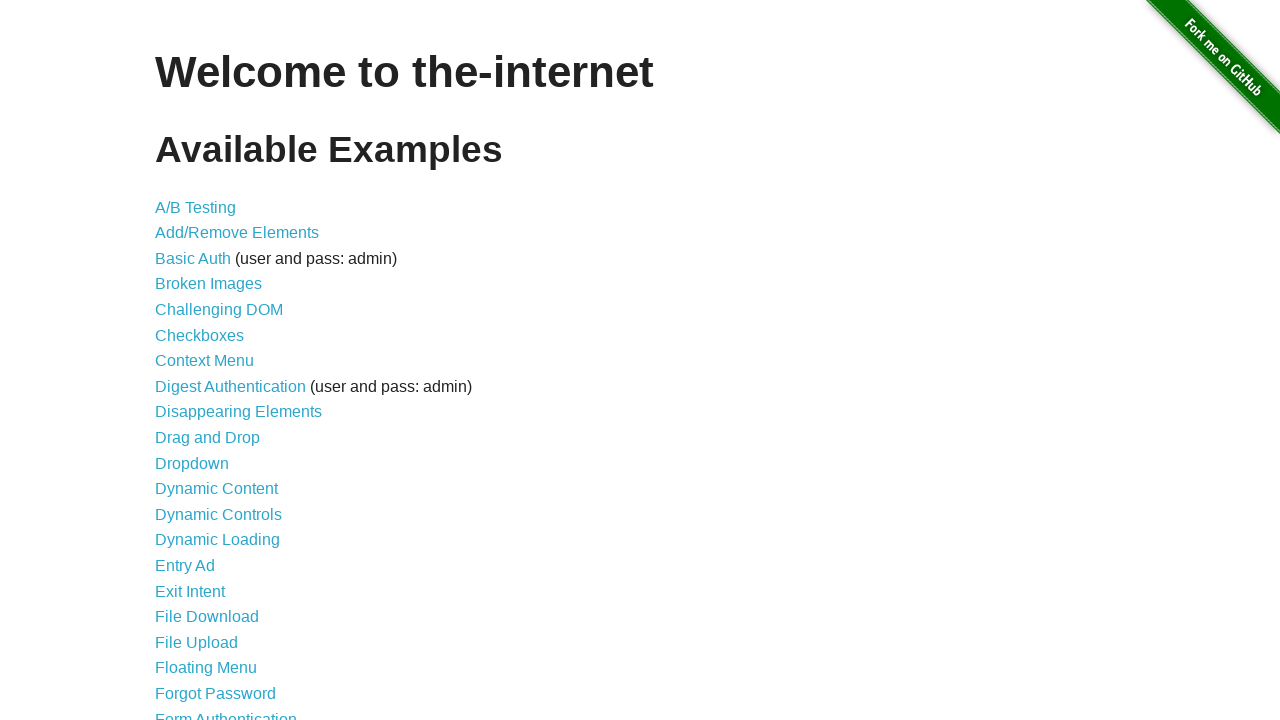

Clicked on JavaScript Alerts link at (214, 361) on text=JavaScript Alerts
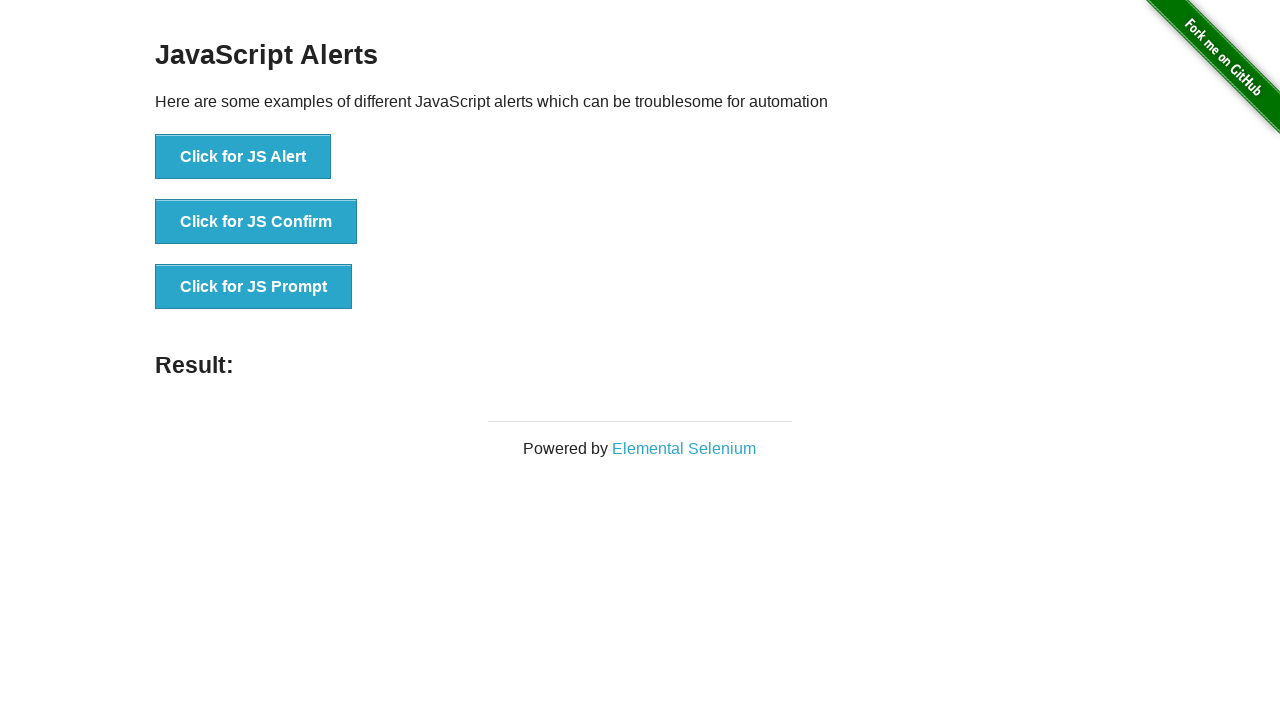

Clicked first alert button at (243, 157) on button >> nth=0
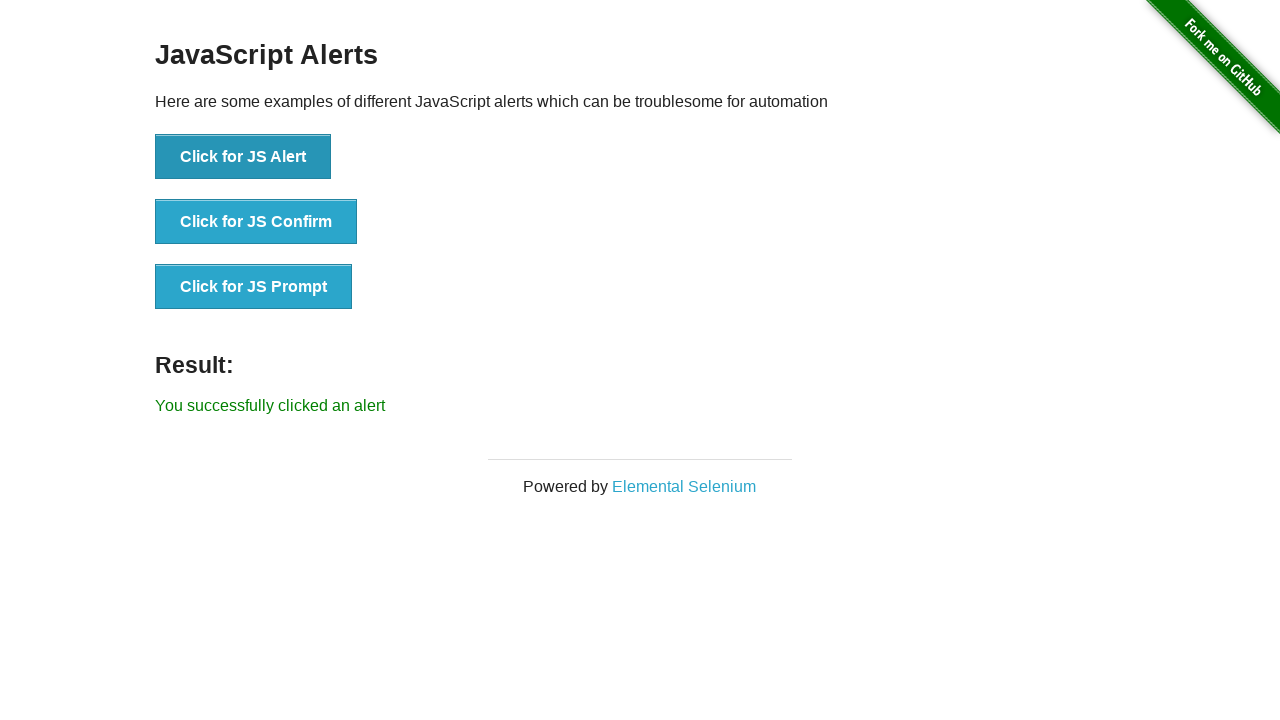

Set up dialog handler to accept alerts
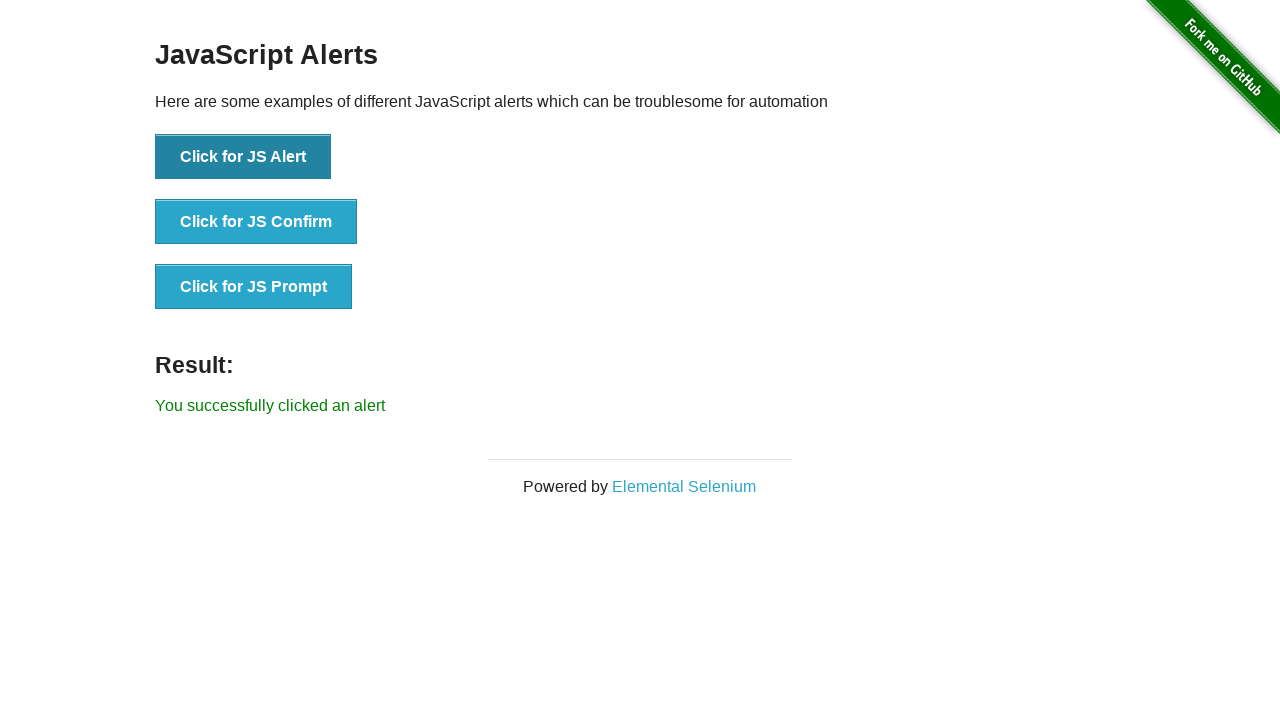

Clicked first alert button again and accepted dialog at (243, 157) on button >> nth=0
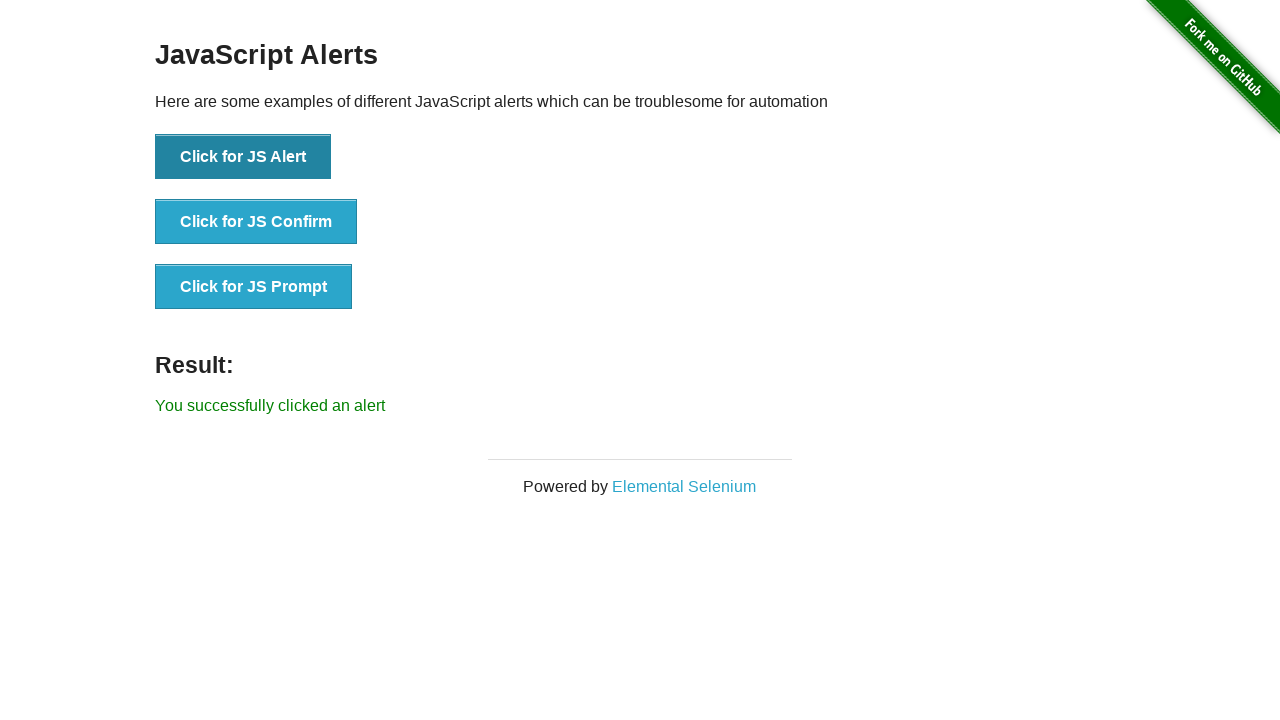

Clicked second button to trigger confirm dialog at (256, 222) on button >> nth=1
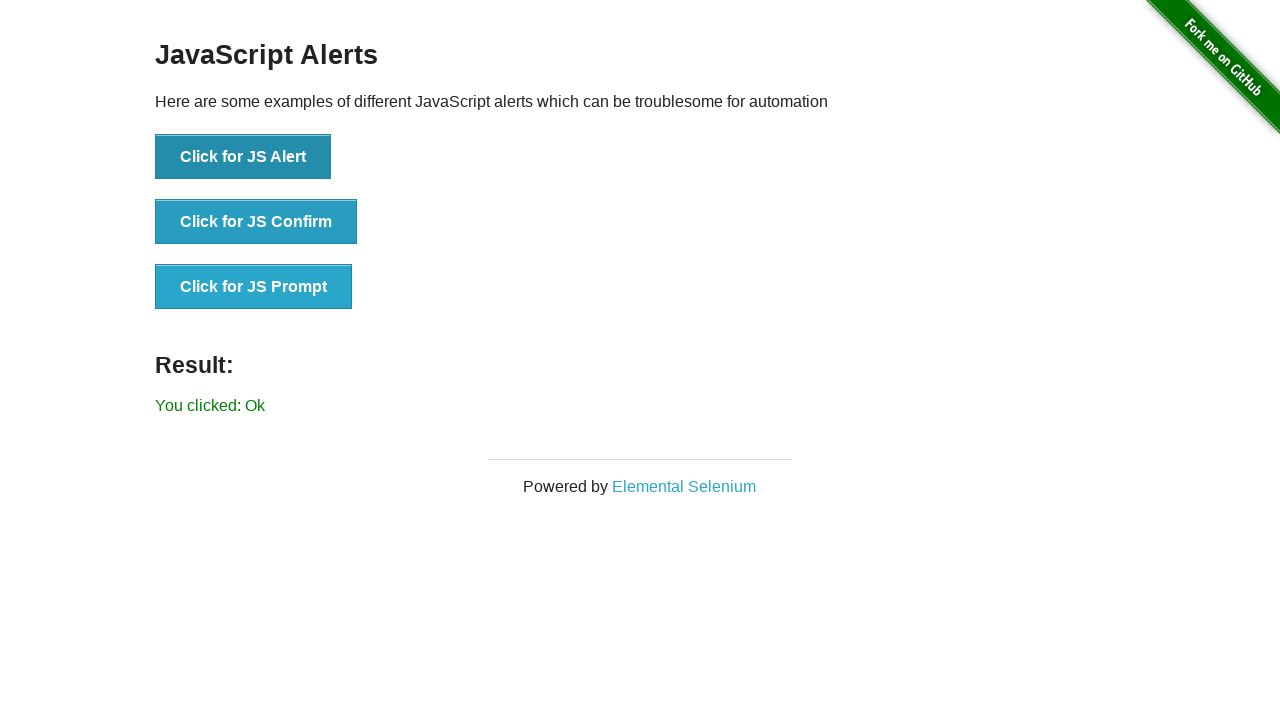

Configured window.confirm to return false for dismissing dialogs
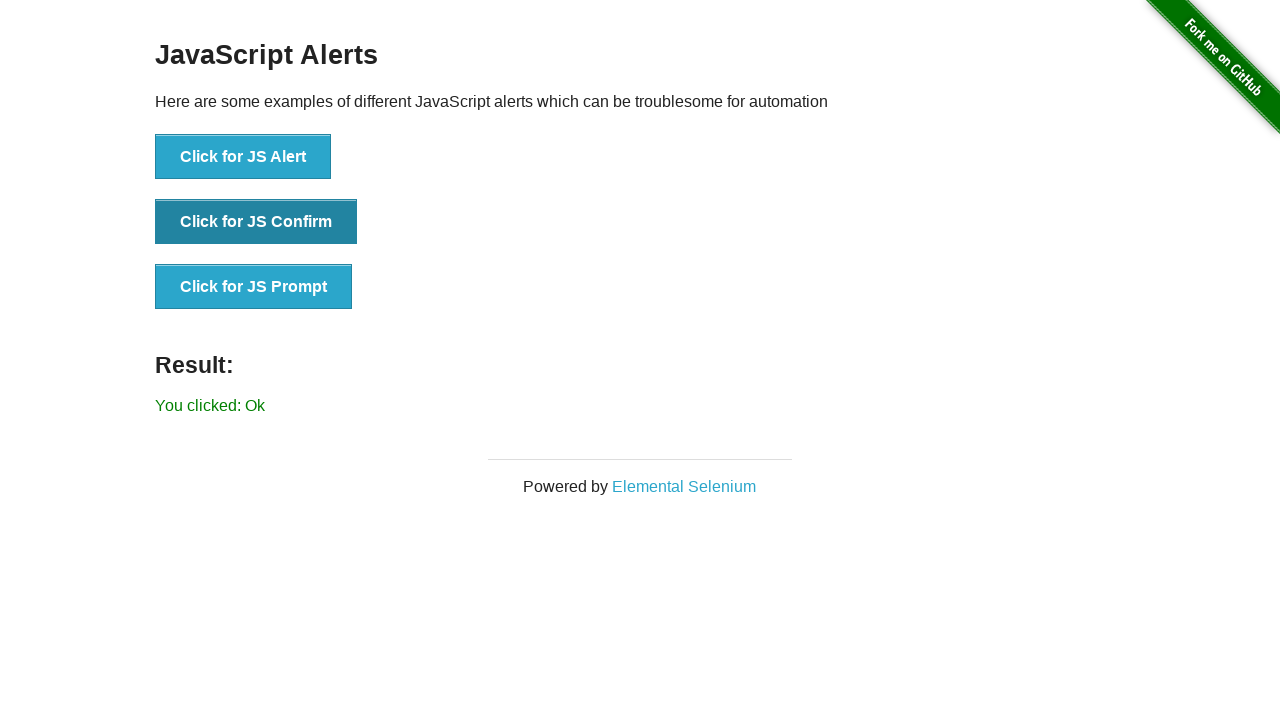

Clicked second button again and dismissed dialog at (256, 222) on button >> nth=1
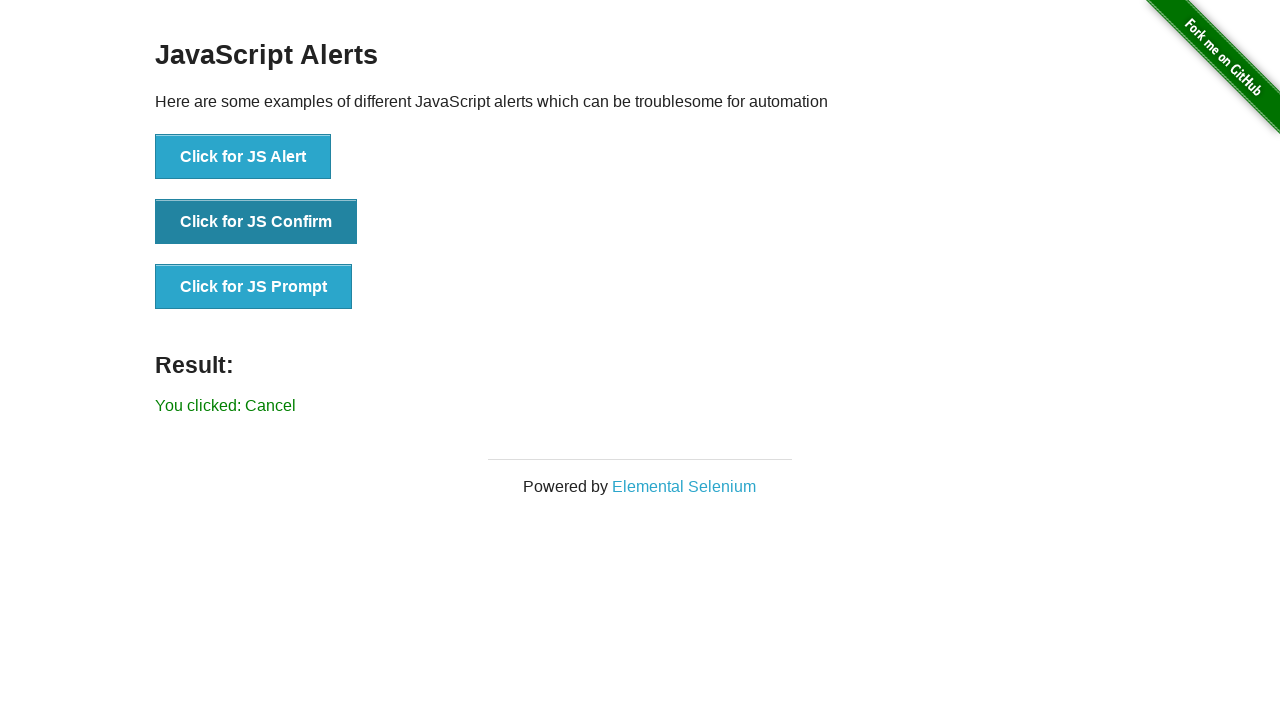

Navigated to nested frames page
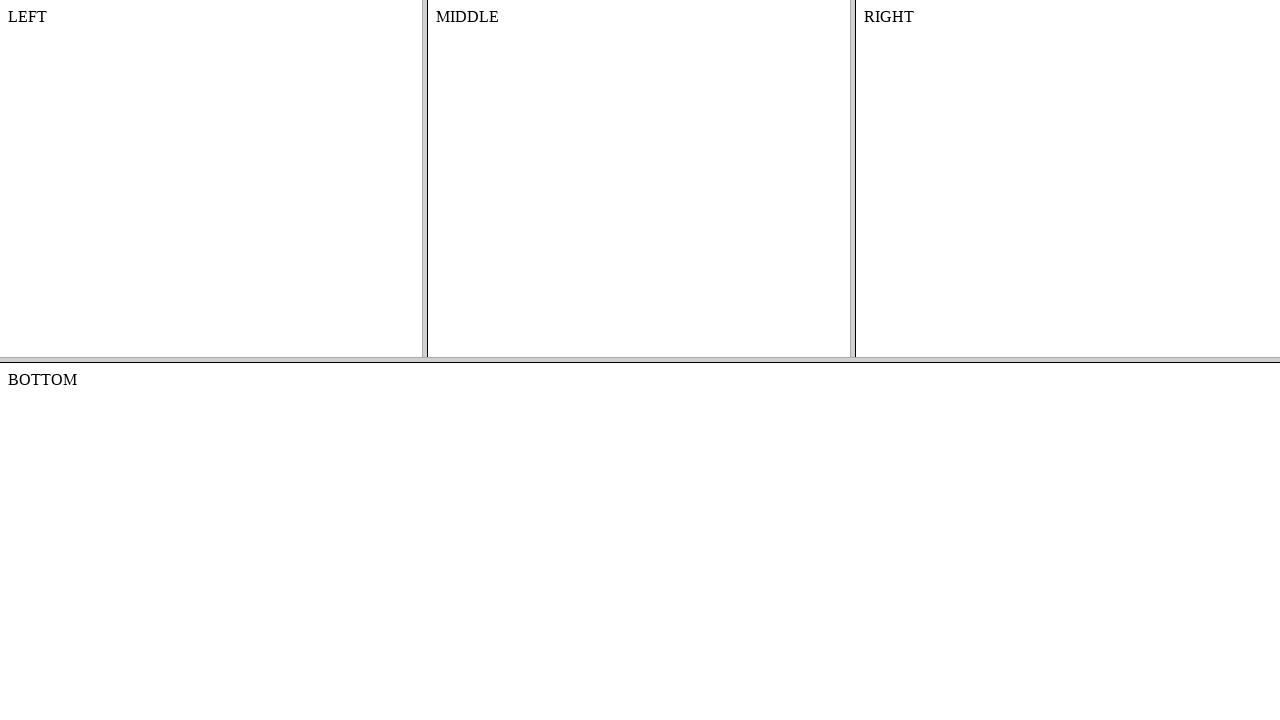

Waited for nested frame to load
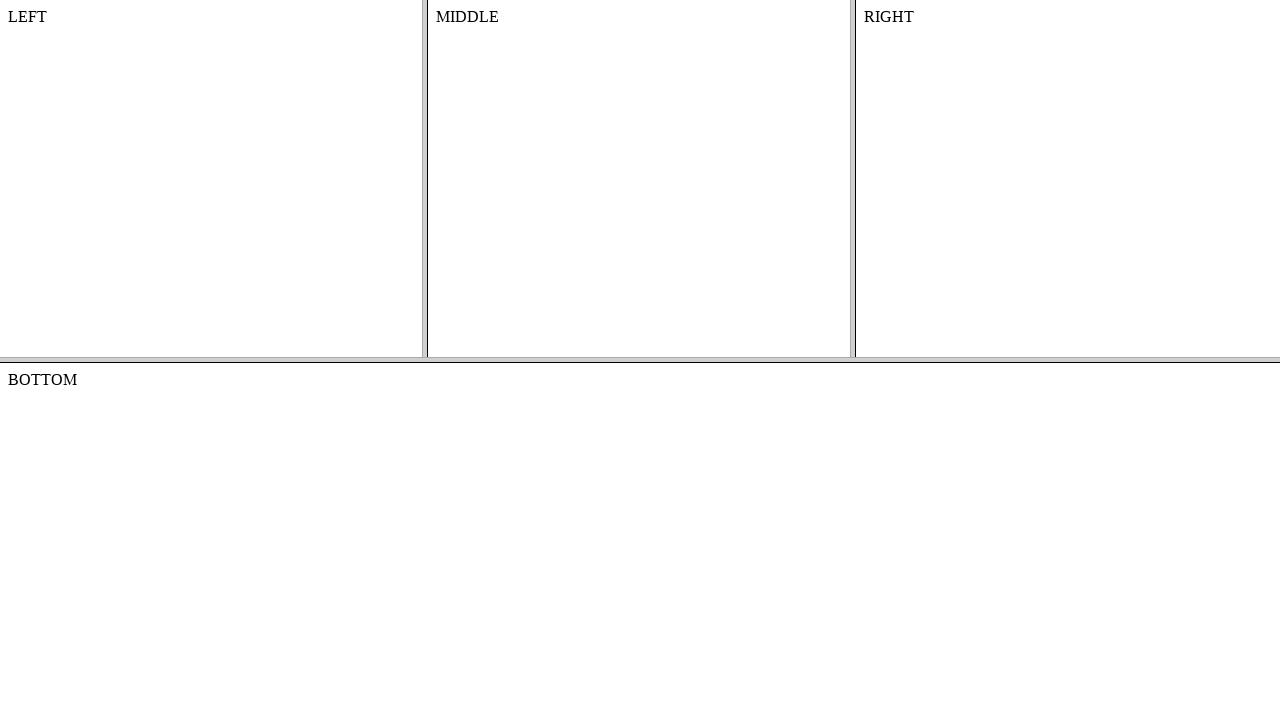

Navigated to windows page
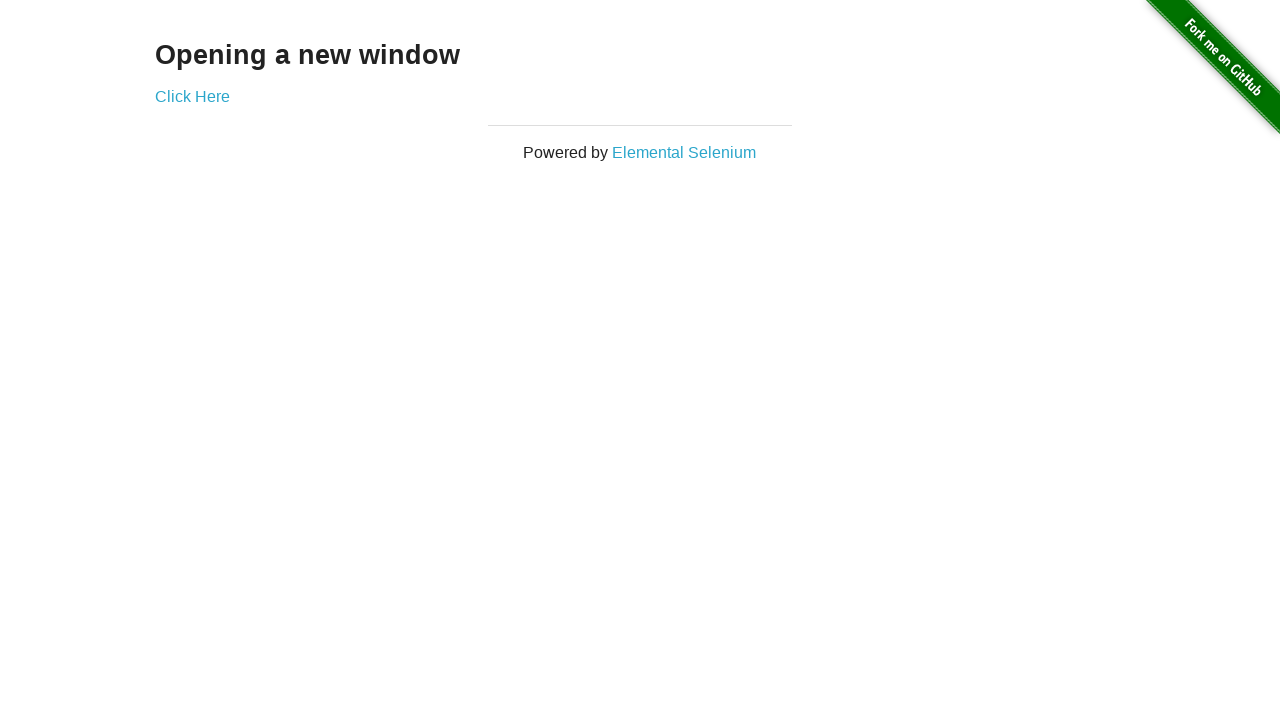

Clicked link to open new window/popup at (192, 96) on text=Click Here
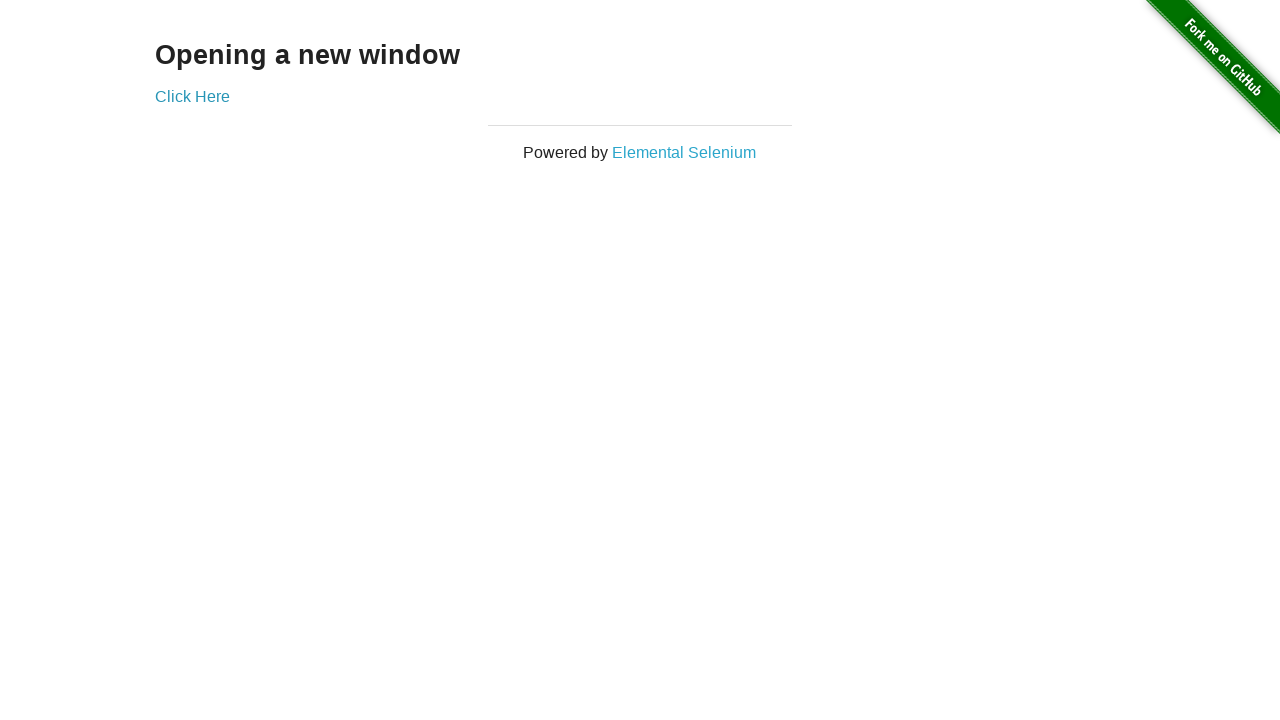

Captured reference to new popup page
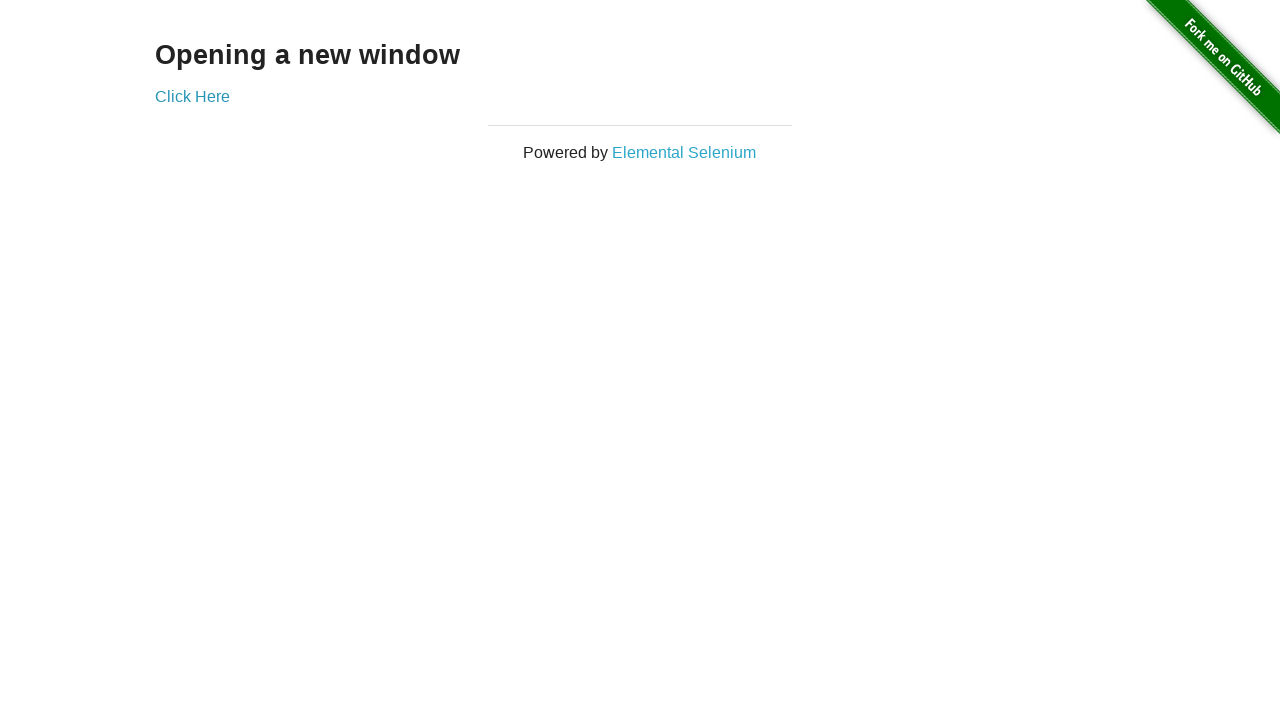

Waited for new popup page to fully load
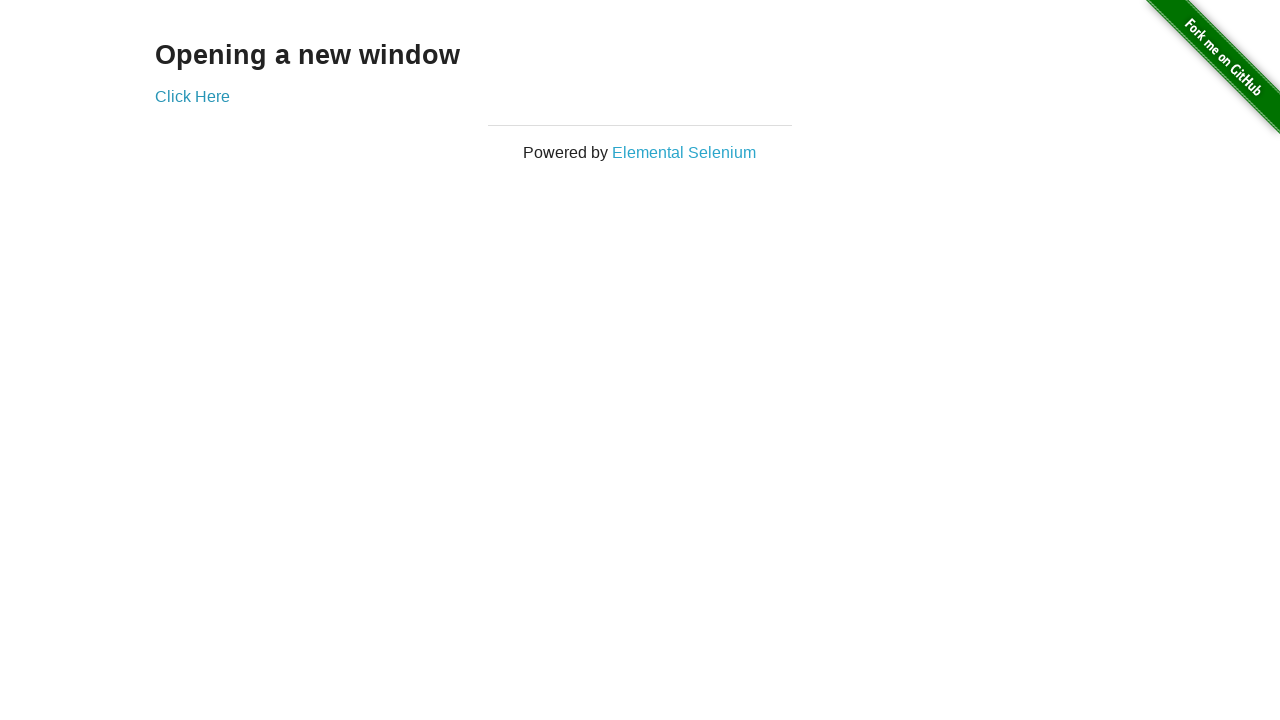

Retrieved title of new popup page
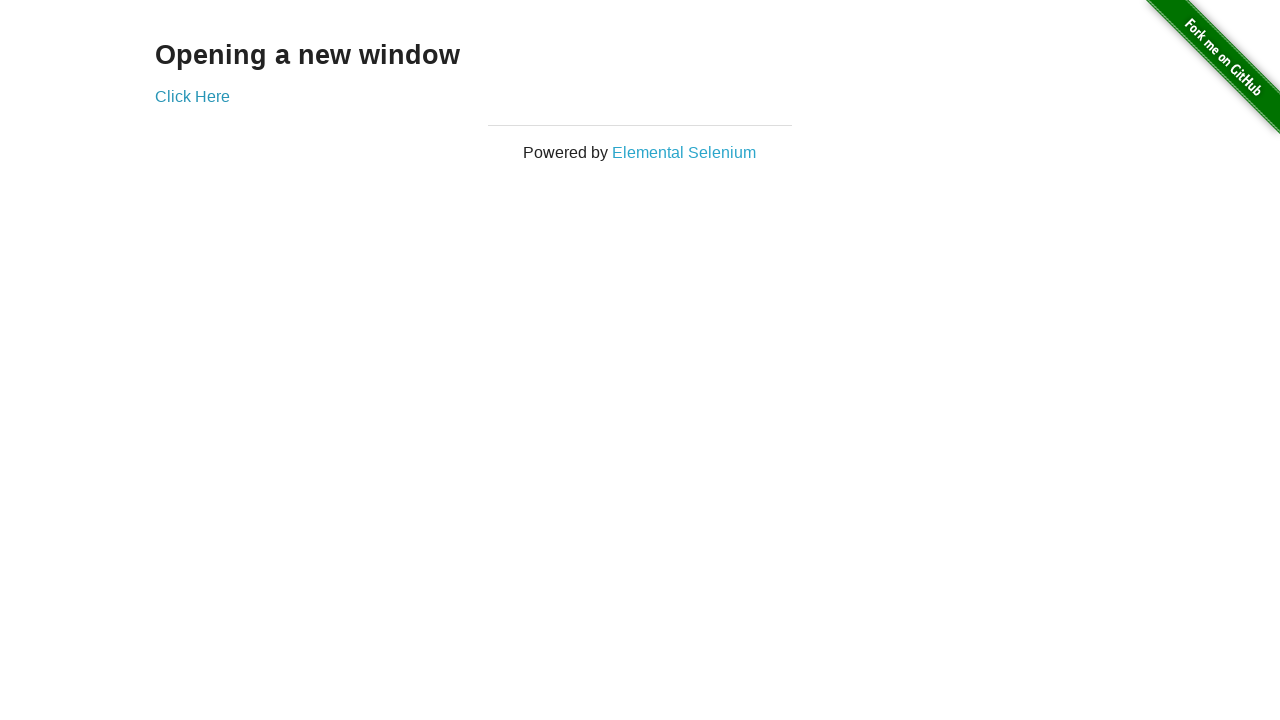

Closed the popup page
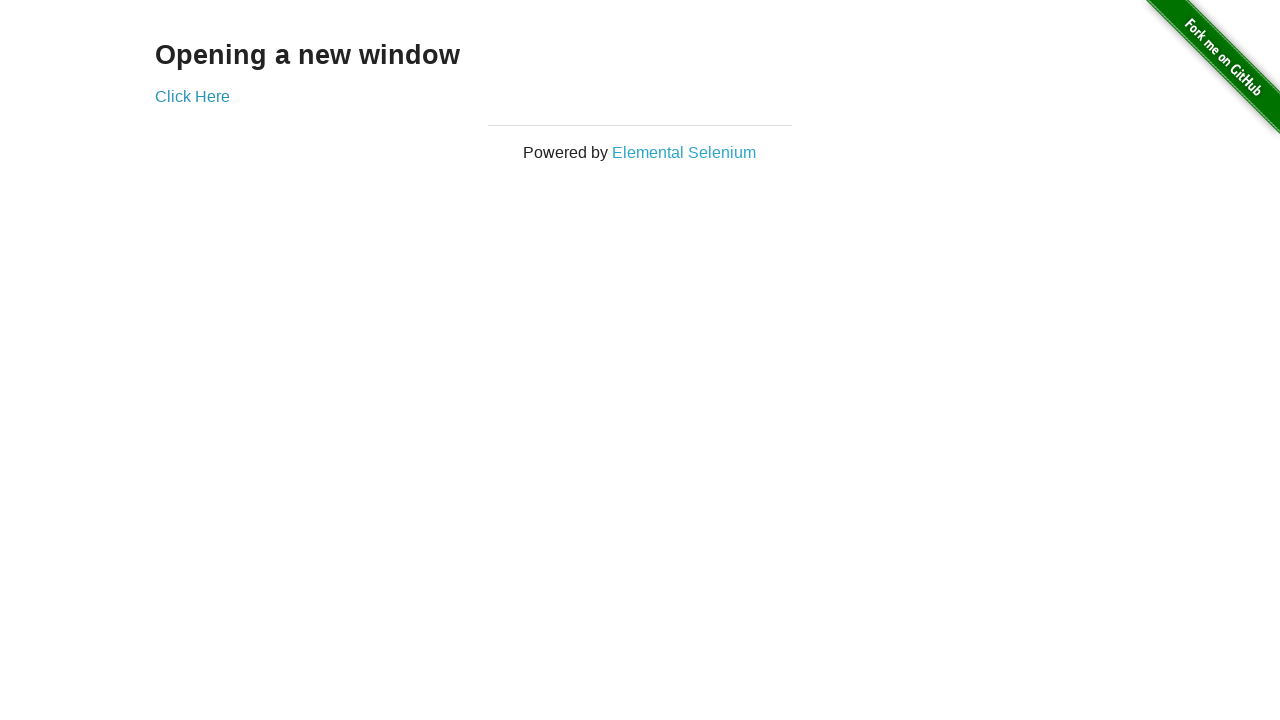

Navigated to dynamic loading page
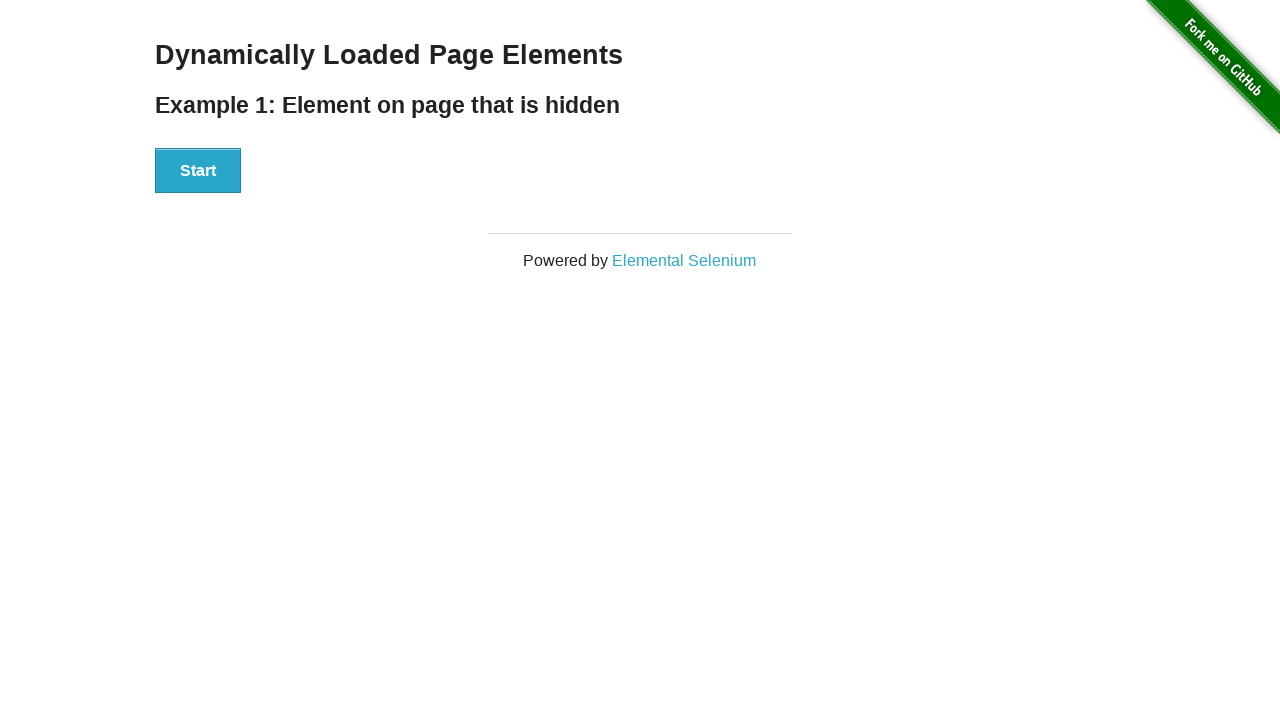

Clicked button to trigger dynamic content loading at (198, 171) on button
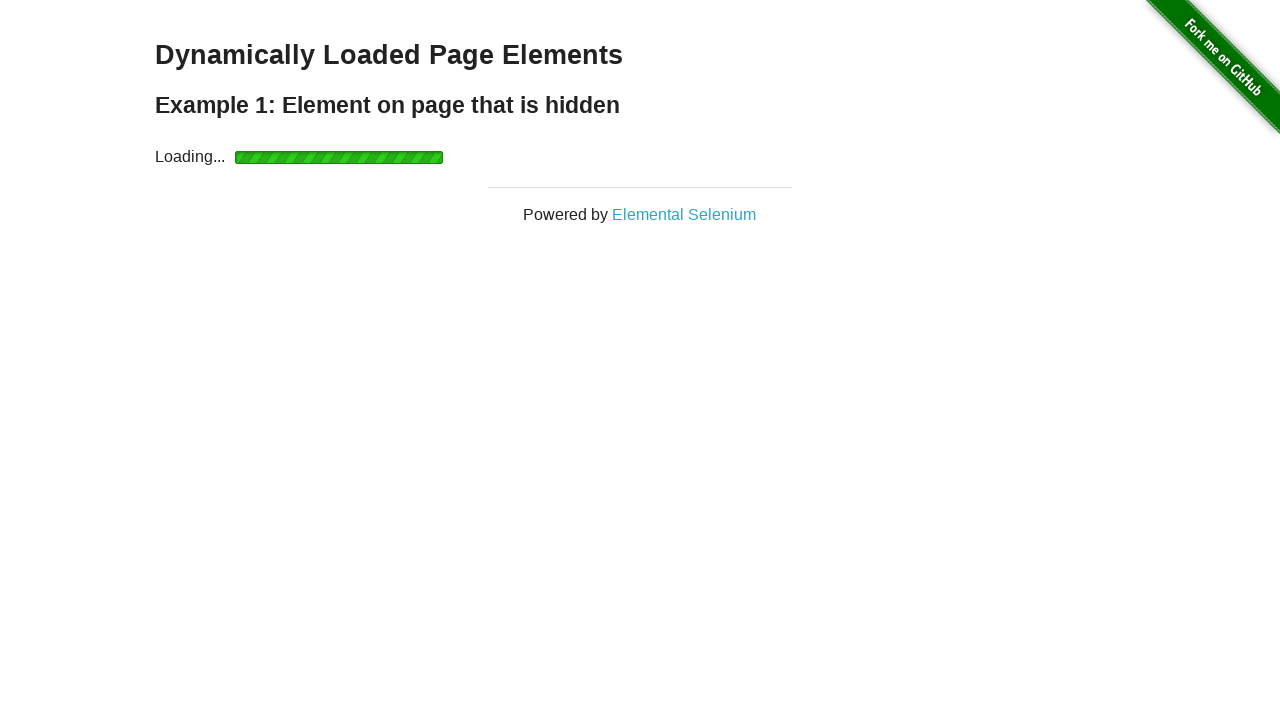

Waited for finish element to become visible after loading
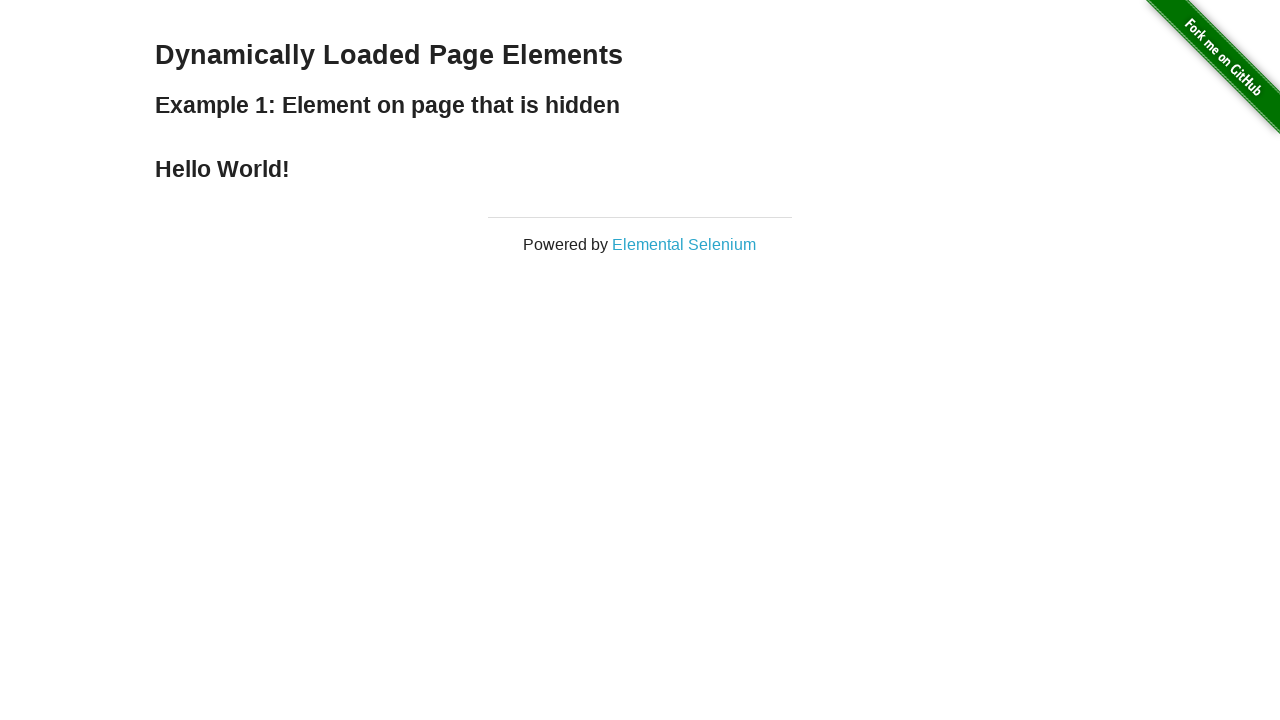

Retrieved text content from finish element
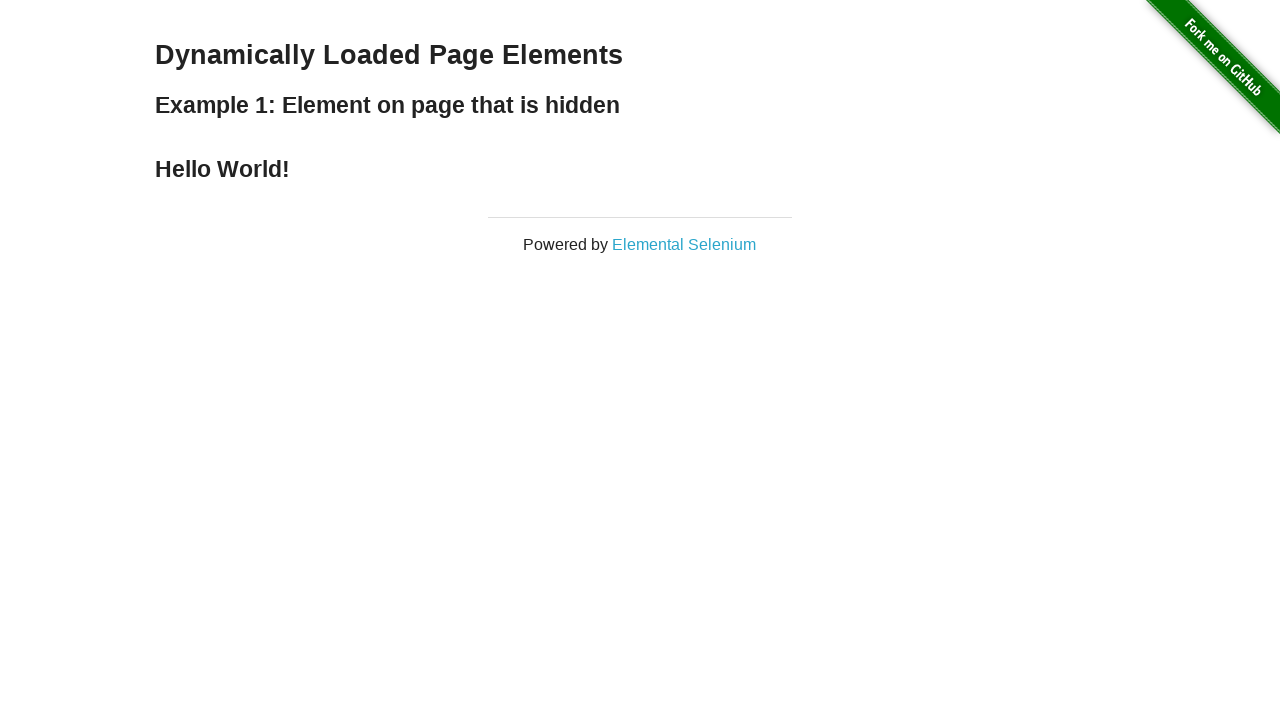

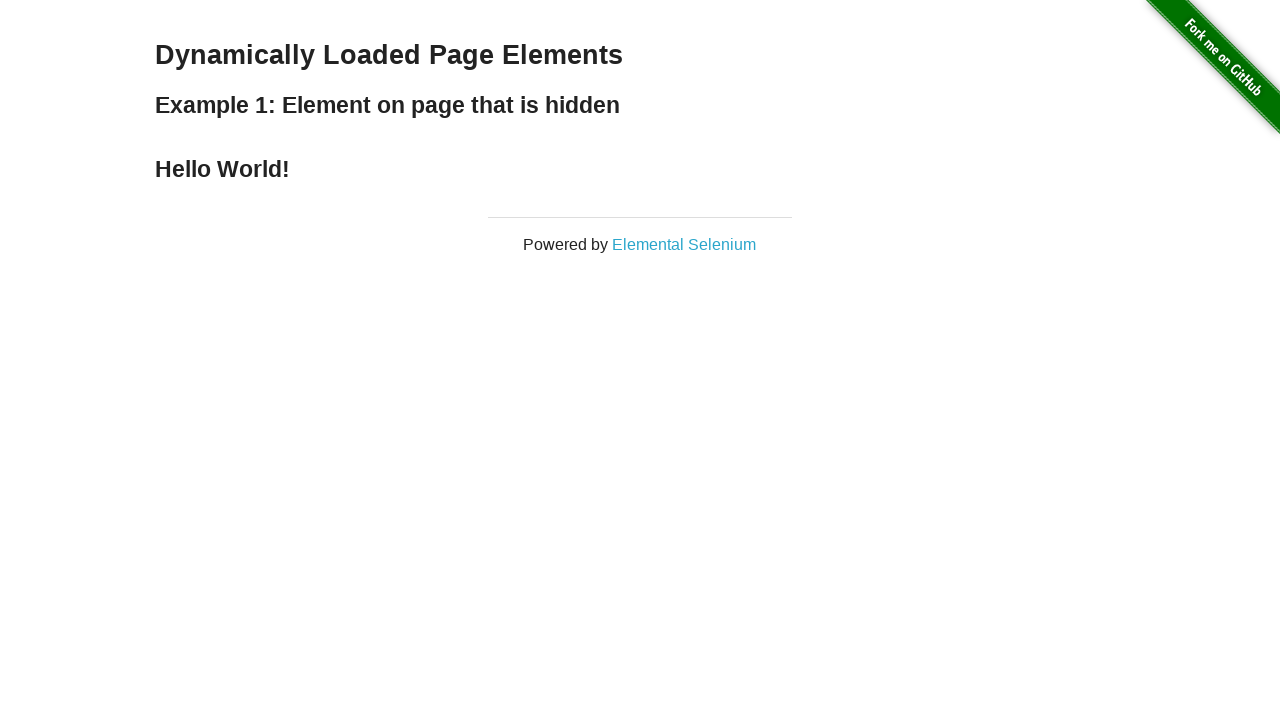